Navigates from the DemoQA homepage to the Progress Bar page by clicking on Widgets and then Progress Bar link

Starting URL: https://demoqa.com/

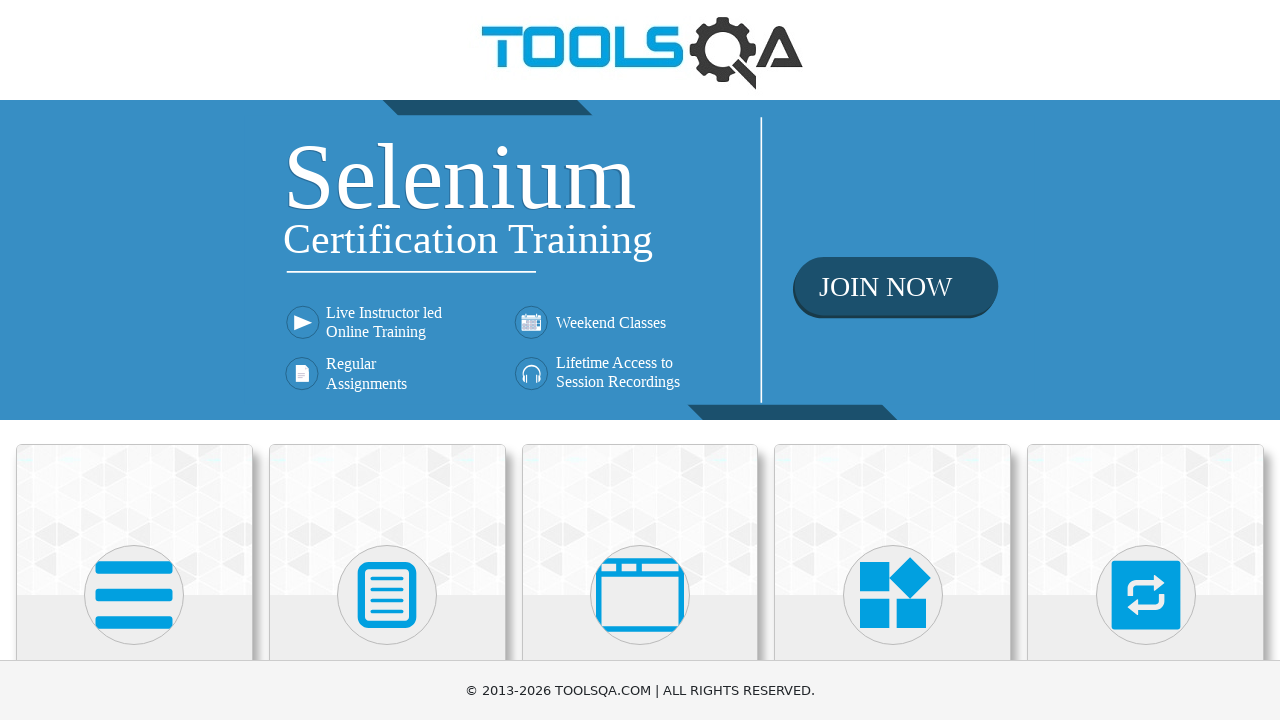

Clicked on Widgets section at (893, 360) on xpath=//div[h5='Widgets']
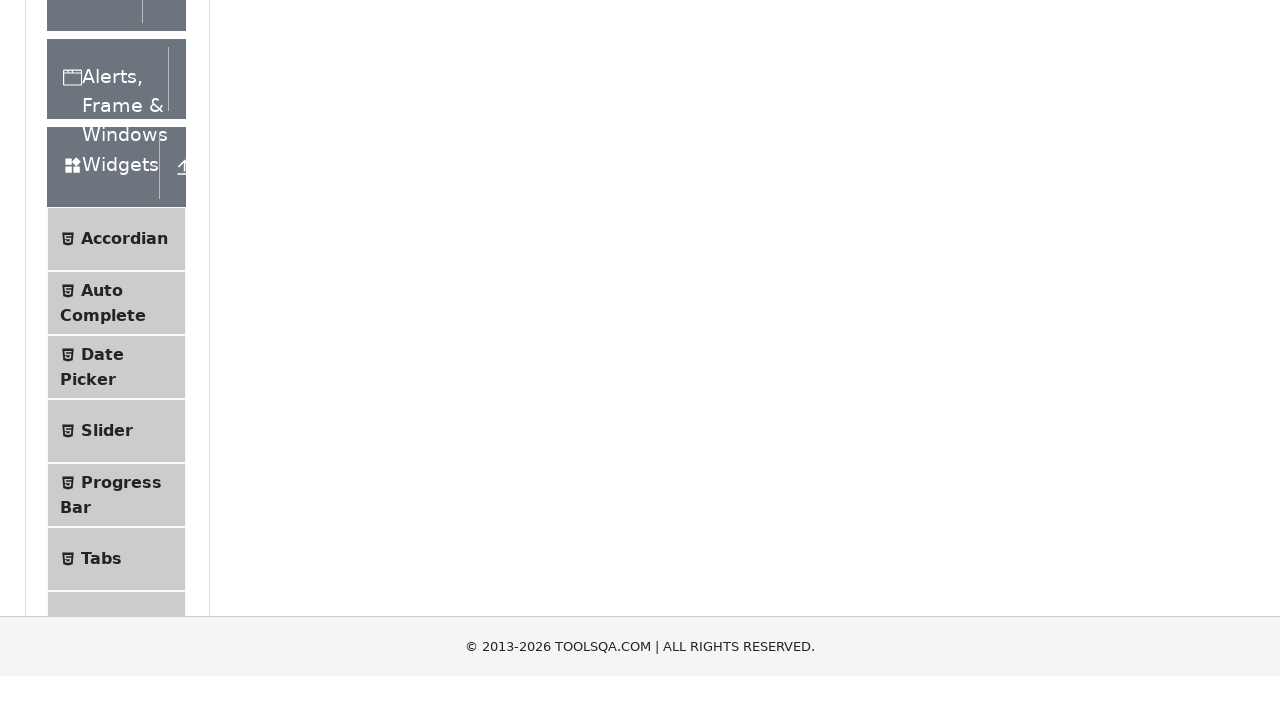

Progress Bar link appeared in menu
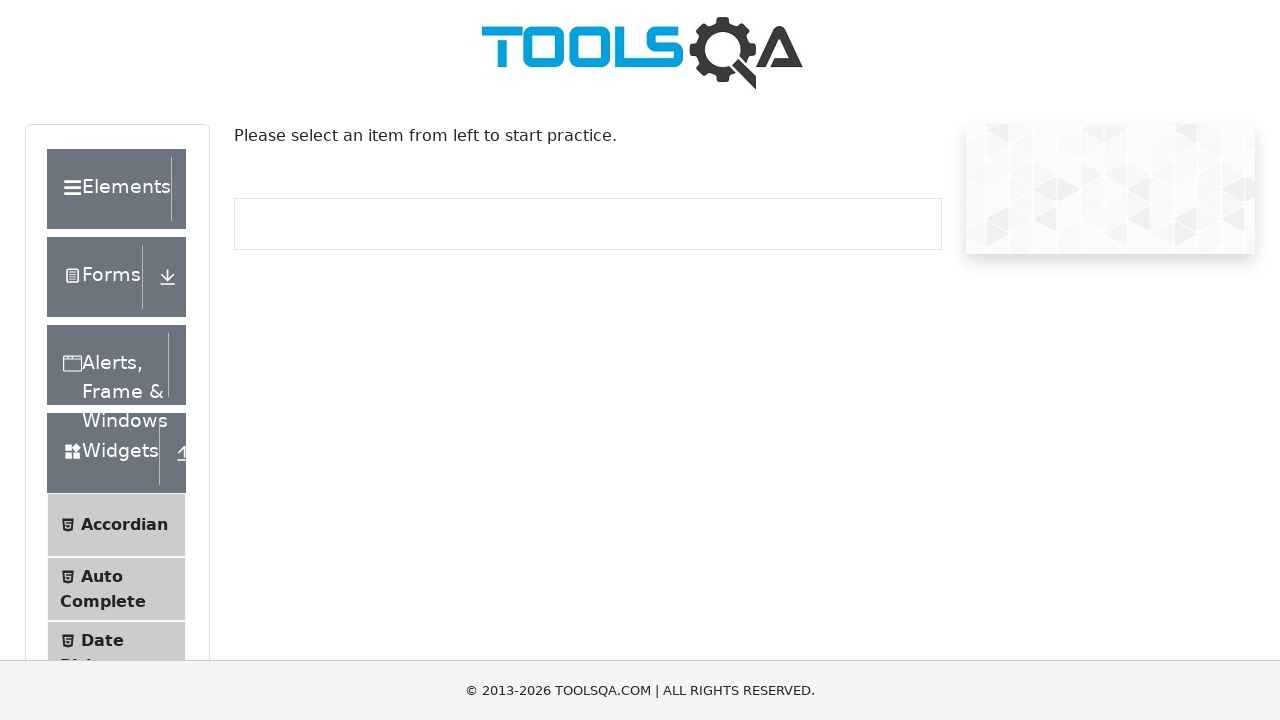

Clicked on Progress Bar link to navigate to Progress Bar page at (121, 348) on xpath=//span[text()='Progress Bar']
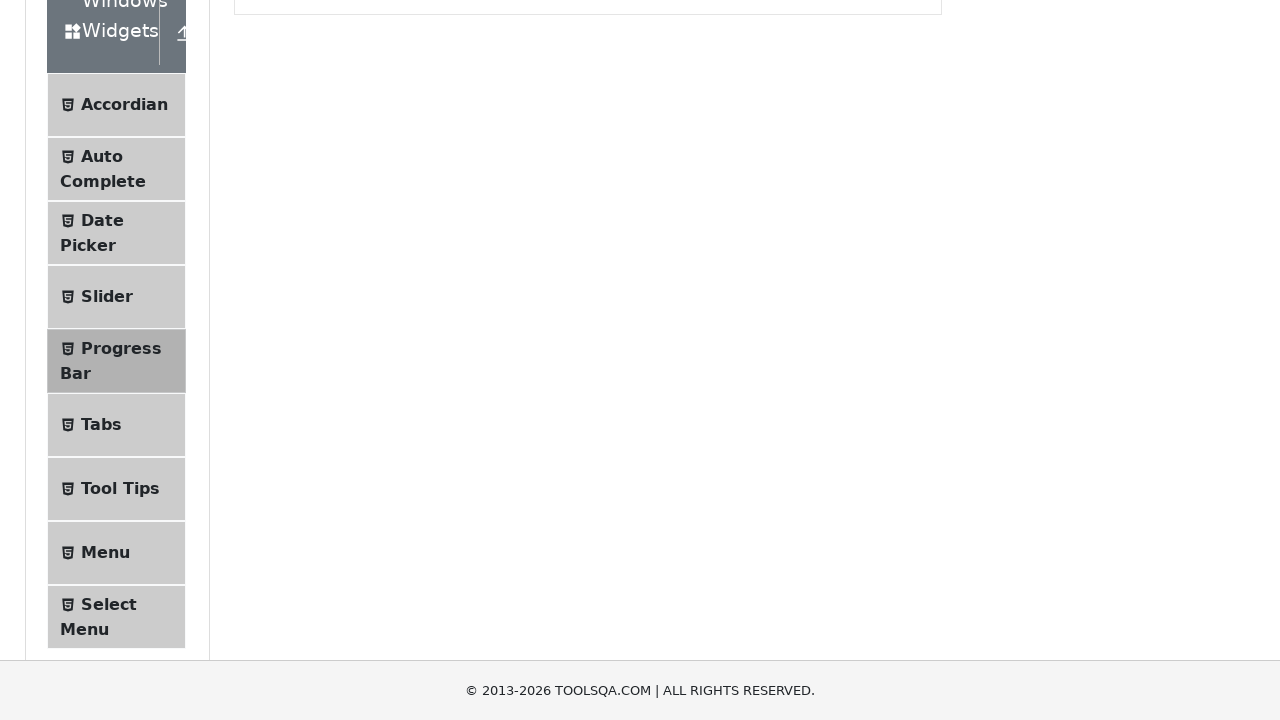

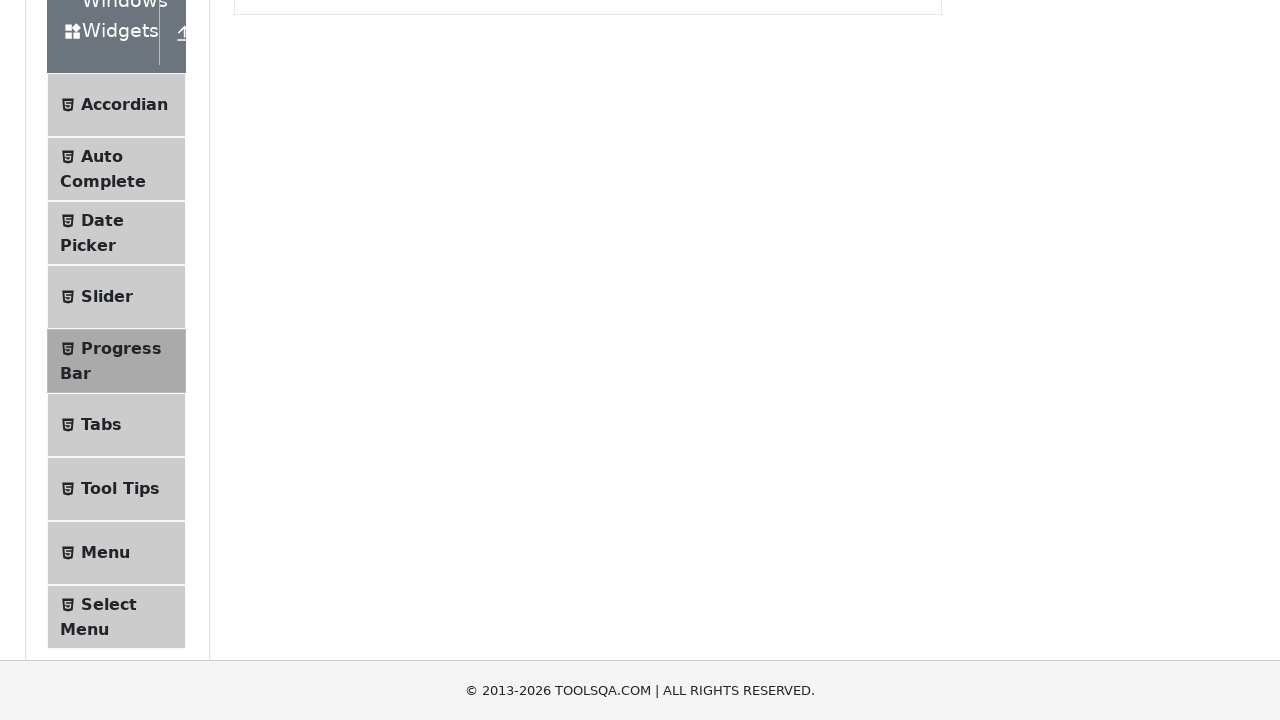